Tests dynamic content loading by clicking a 'Start' button and waiting for a "Hello World" text element to appear after the loading completes.

Starting URL: https://the-internet.herokuapp.com/dynamic_loading/2

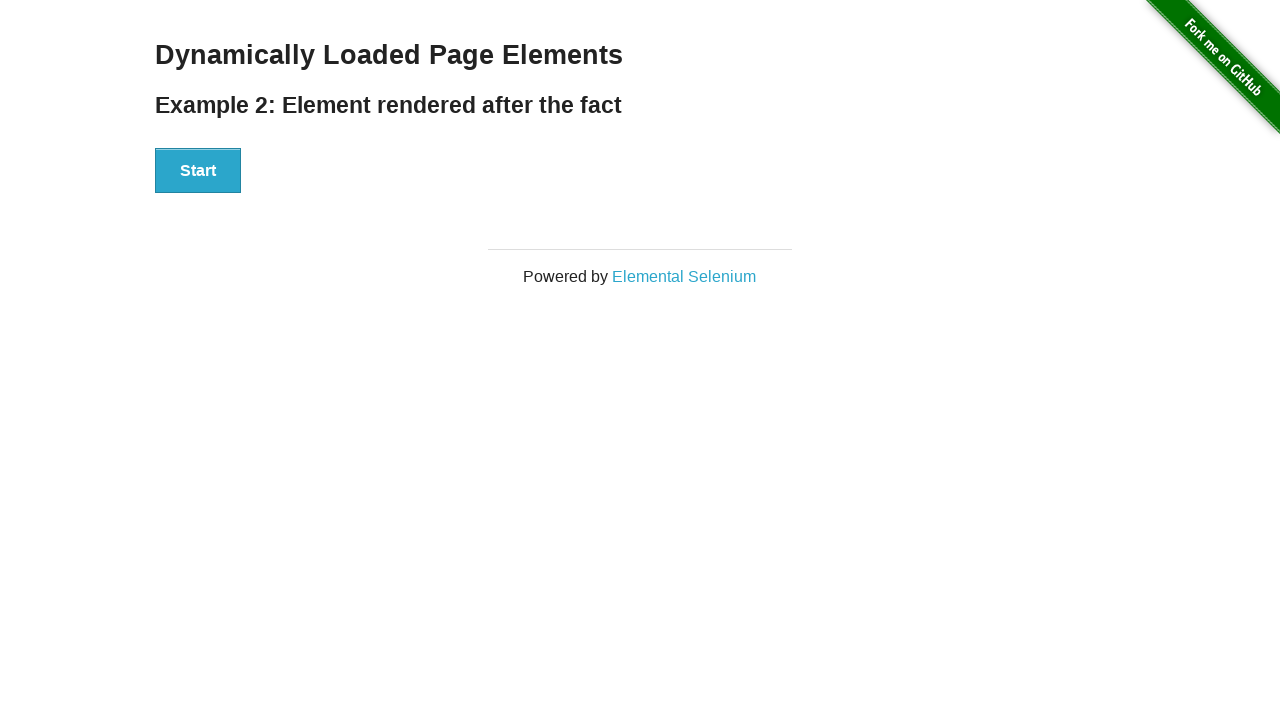

Clicked the 'Start' button to trigger dynamic loading at (198, 171) on div#start button
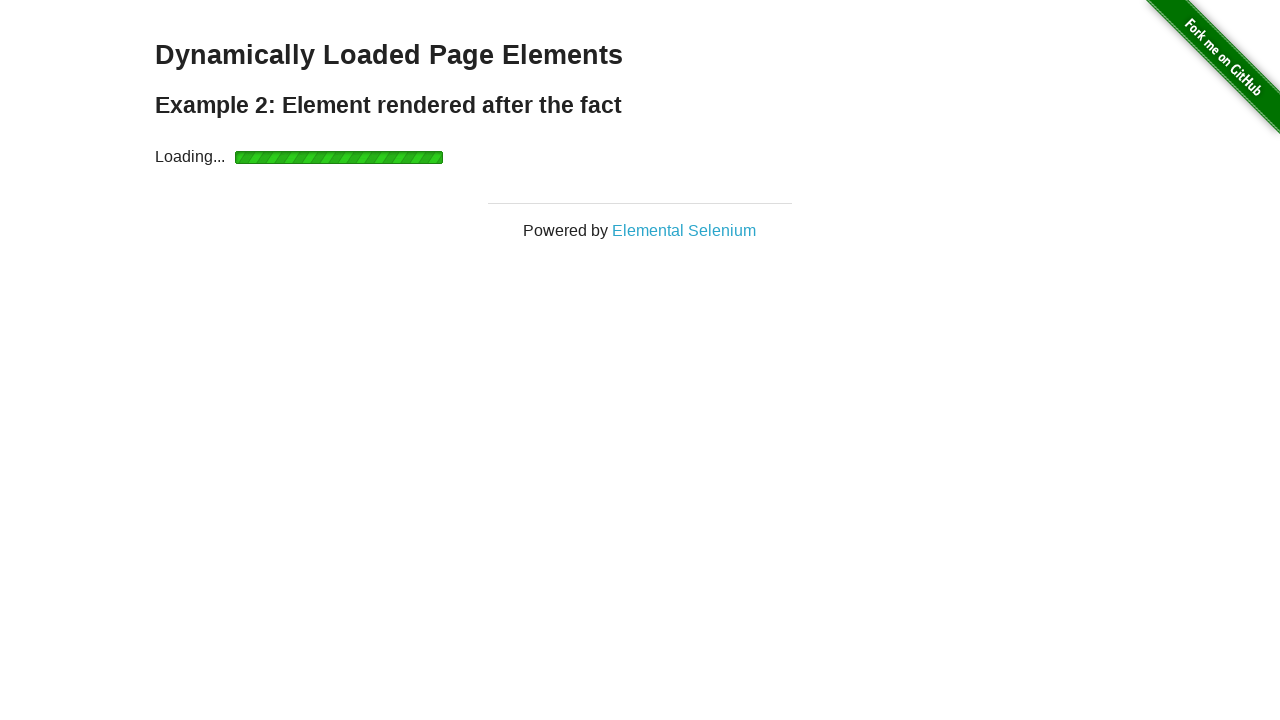

Waited for 'Hello World' text element to appear after loading completed
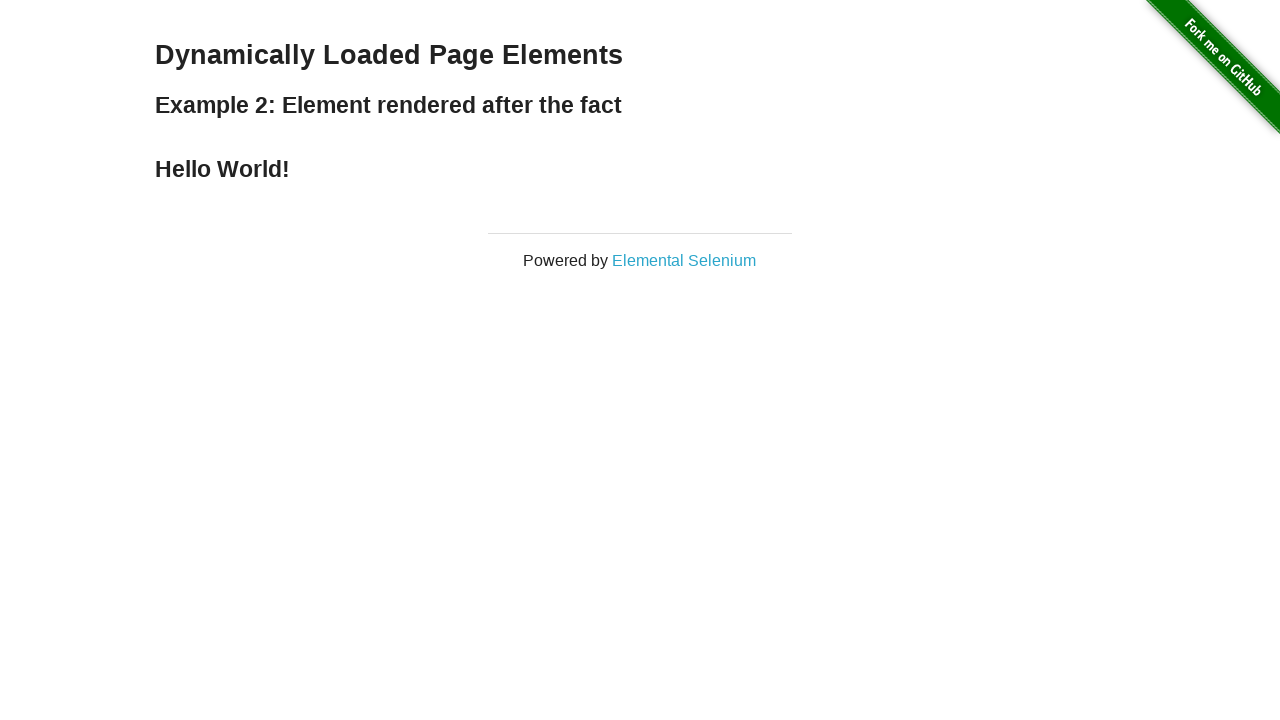

Retrieved text content: 'Hello World!'
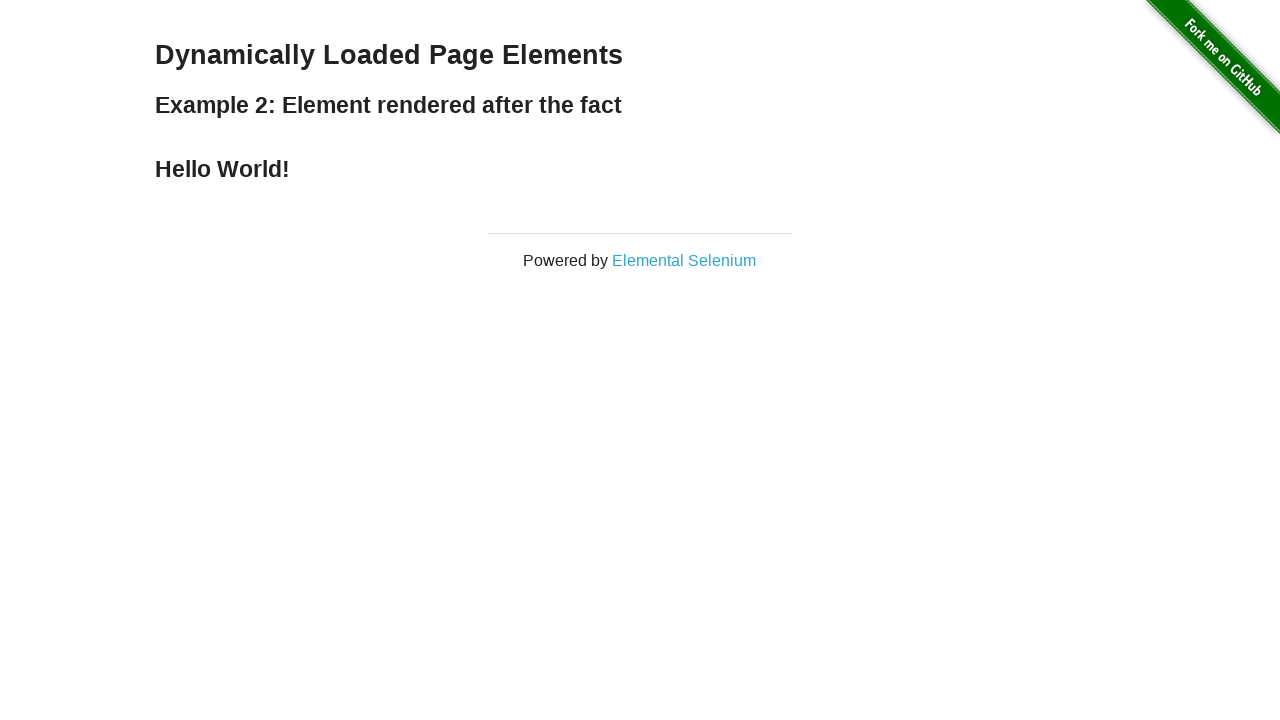

Printed result: helloWorldText.getText() = Hello World!
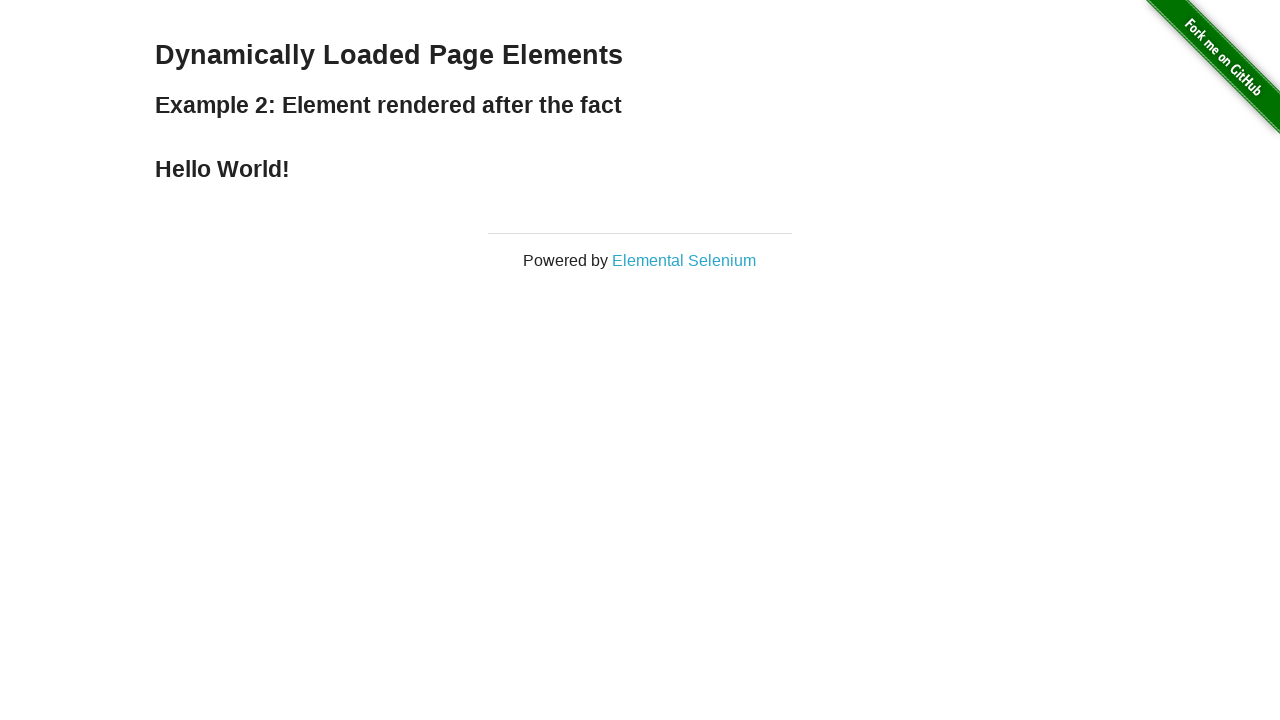

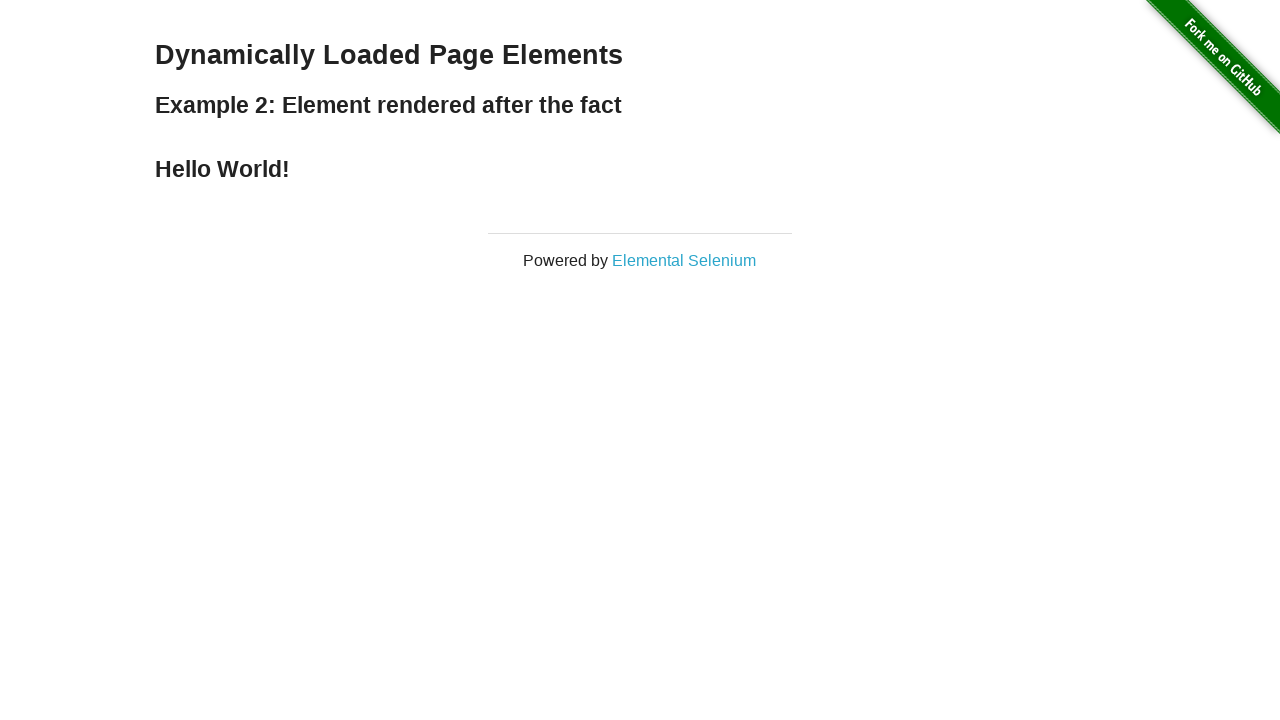